Tests dynamic dropdown selection by clicking on origin station dropdown, selecting Bangalore (BLR), then selecting Chennai (MAA) as the destination using parent-child XPath relationship.

Starting URL: https://rahulshettyacademy.com/dropdownsPractise/

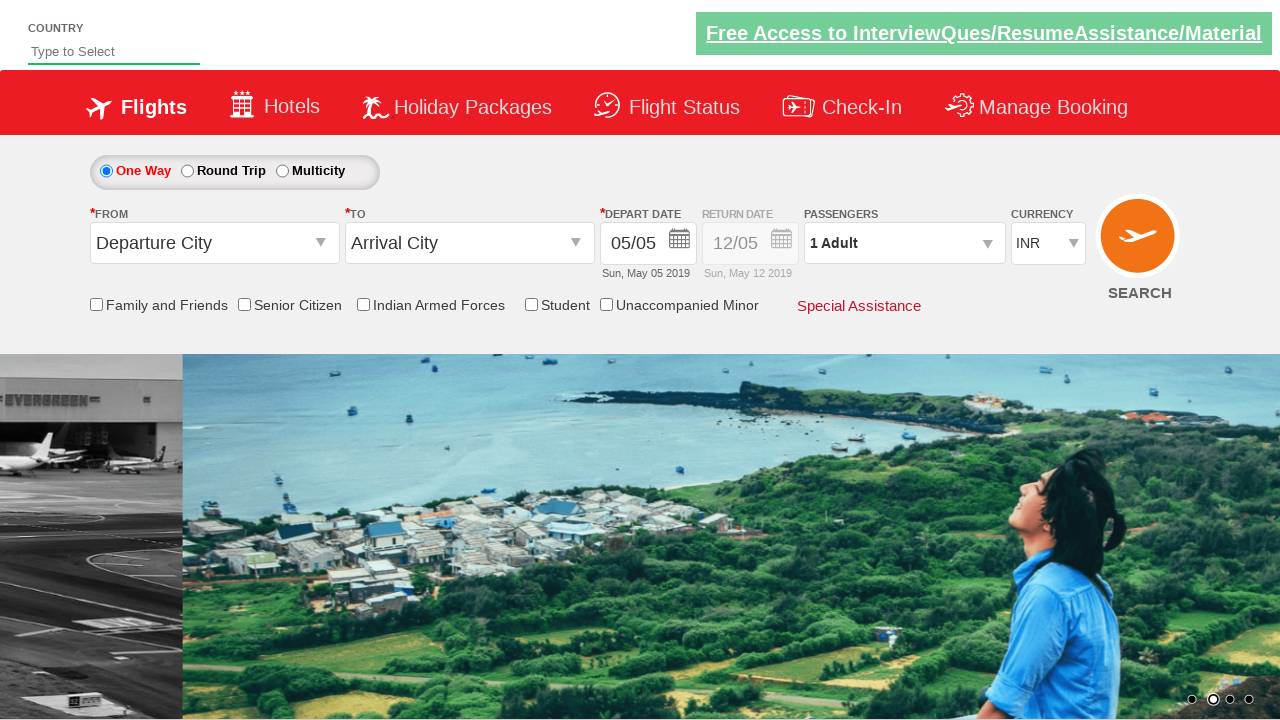

Clicked on origin station dropdown to open it at (214, 243) on #ctl00_mainContent_ddl_originStation1_CTXT
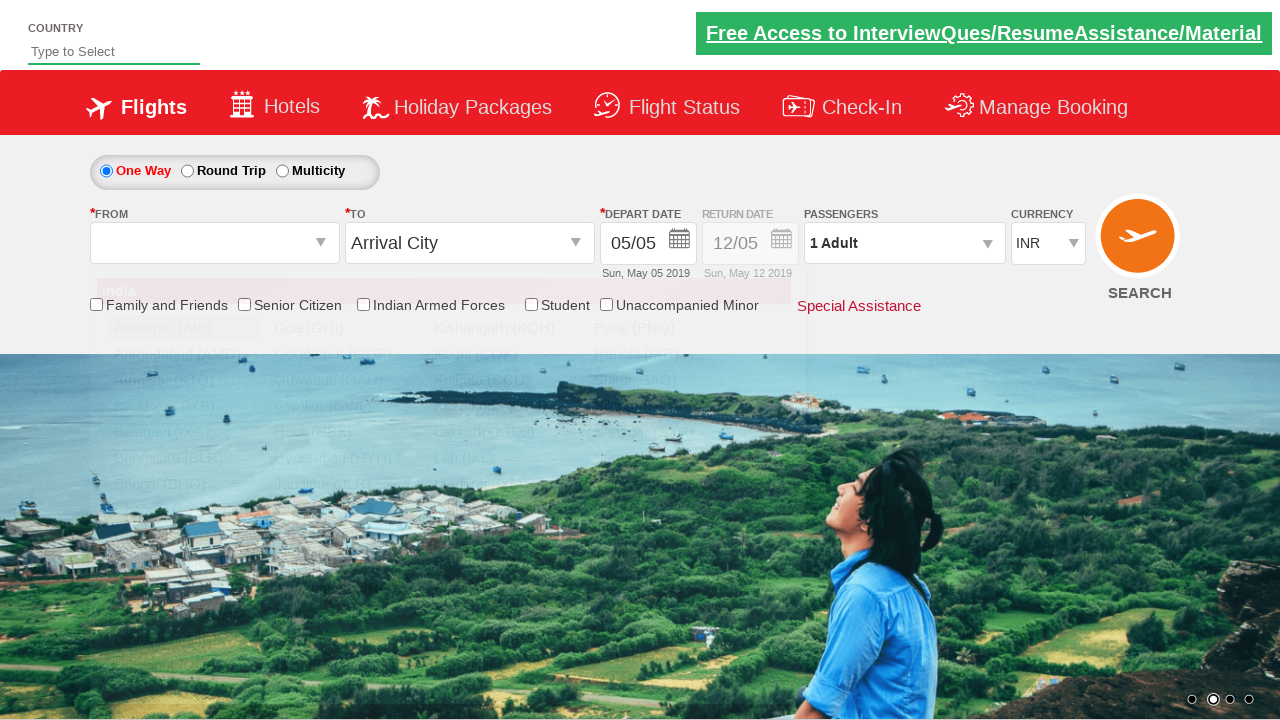

Selected Bangalore (BLR) as the origin station at (184, 458) on xpath=//a[@value='BLR']
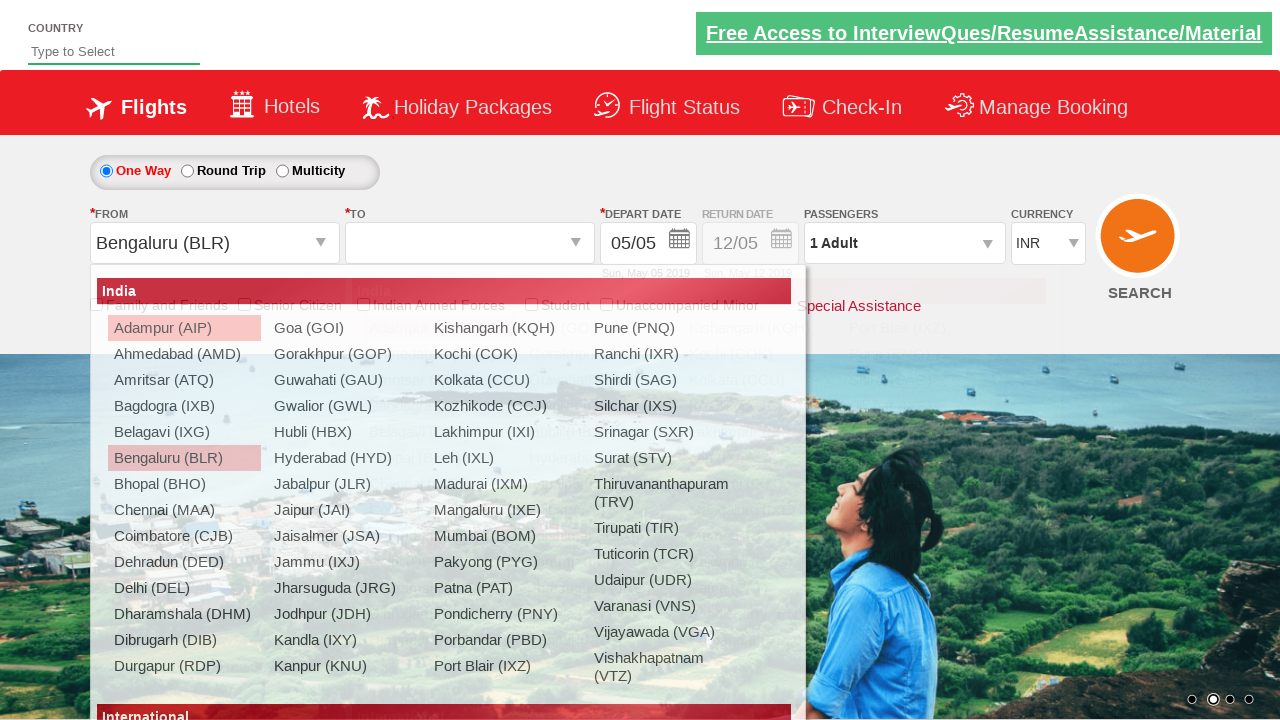

Waited for destination dropdown to be ready
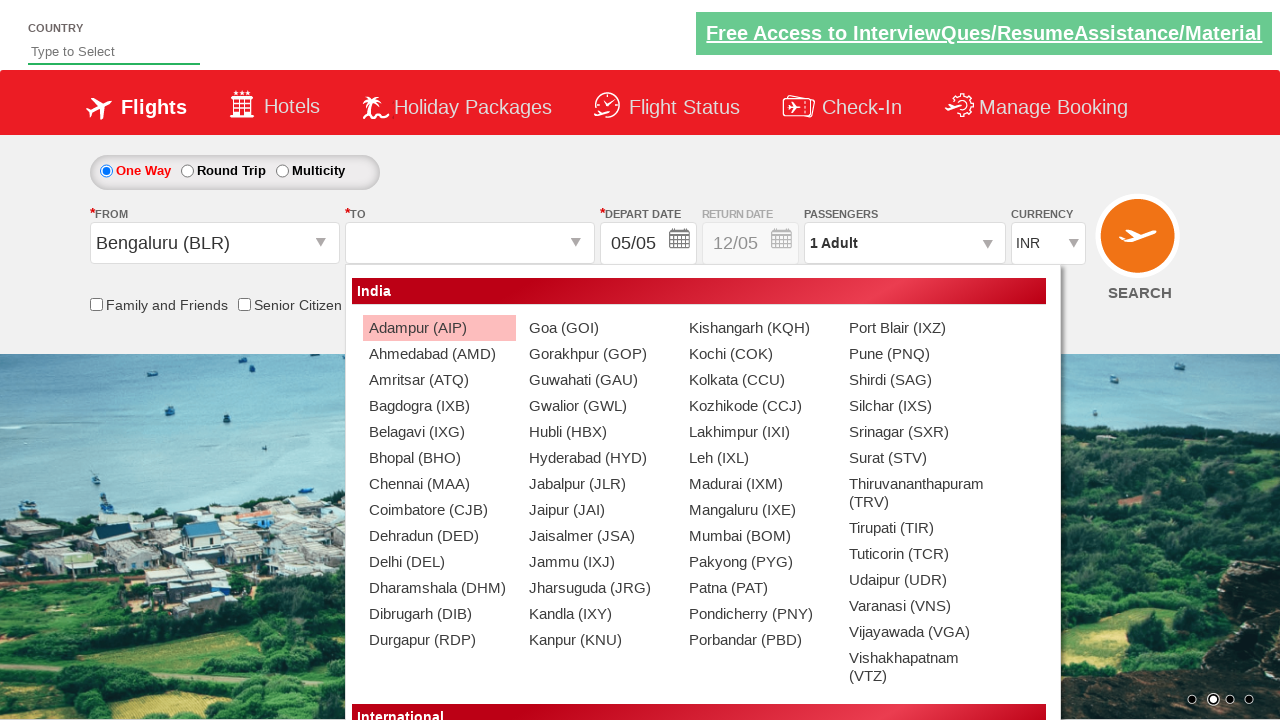

Selected Chennai (MAA) as the destination station using parent-child XPath at (439, 484) on xpath=//div[@id='glsctl00_mainContent_ddl_destinationStation1_CTNR']//a[@value='
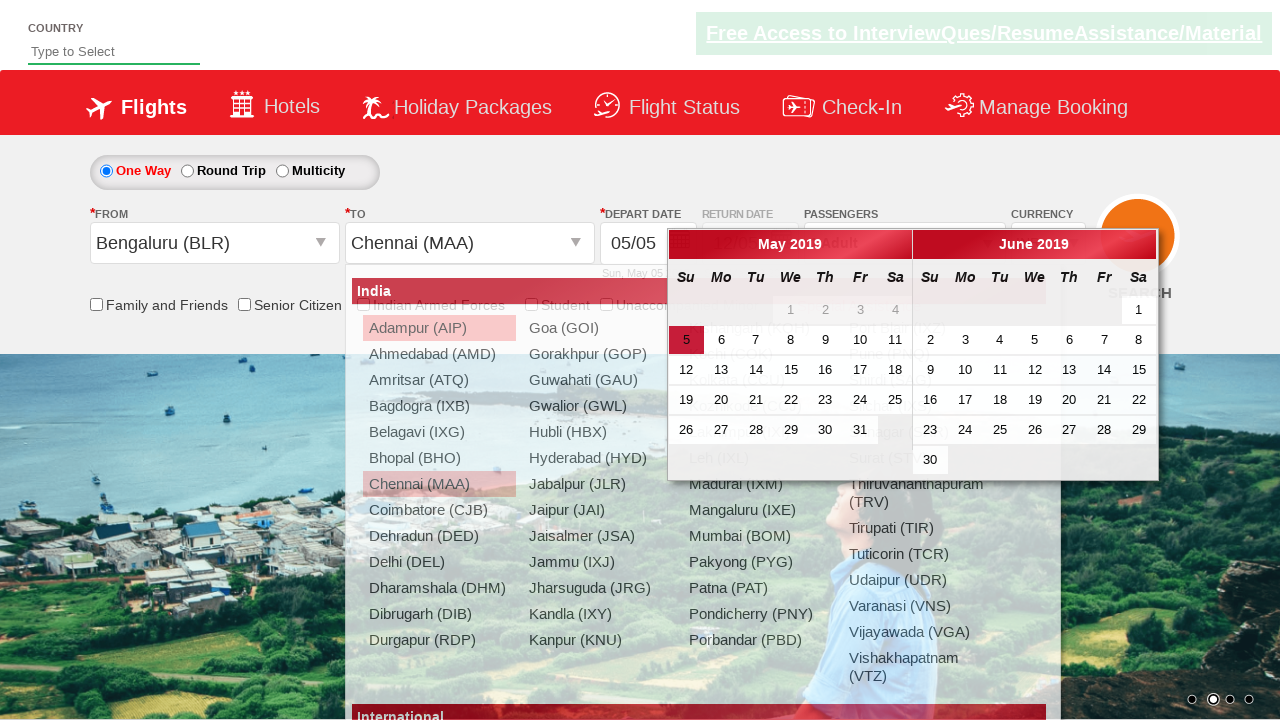

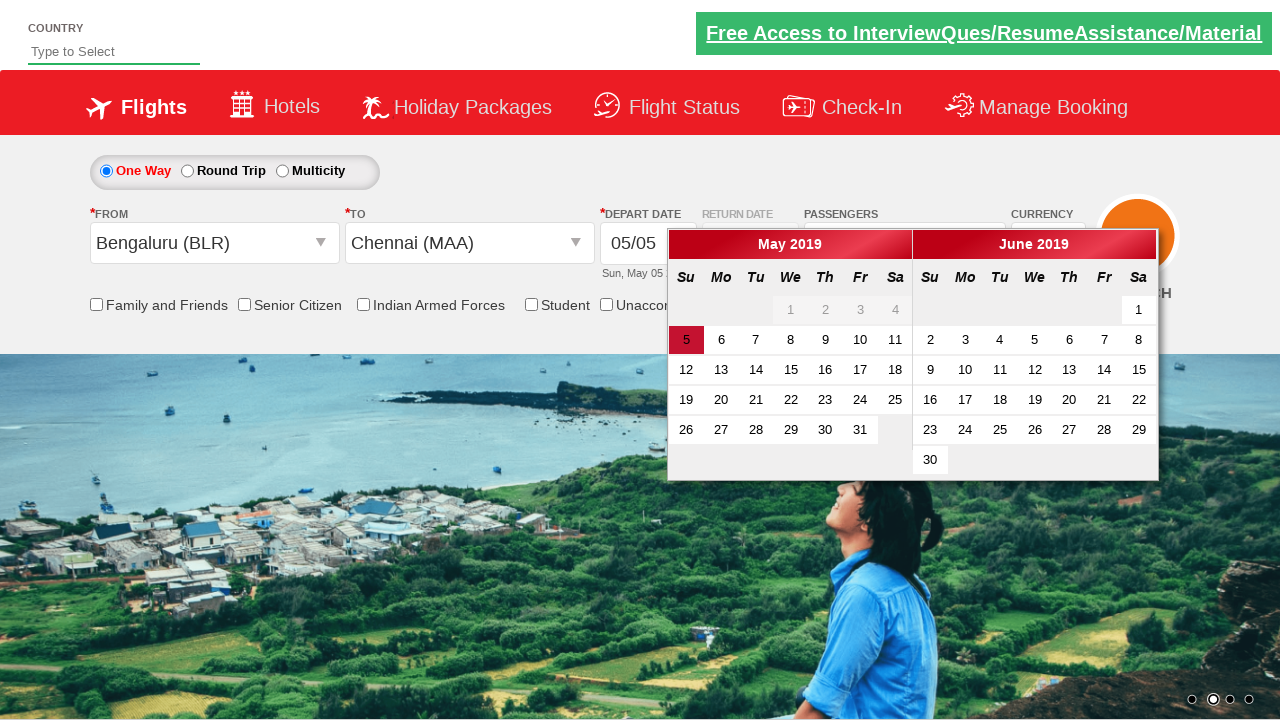